Tests that a specific header element on the GitHub wiki page is not visible. The test navigates to a Selenide wiki page and verifies that an element with the class selector ".gh-header-title instapaper_title" is not visible.

Starting URL: https://github.com/codeborne/selenide/wiki/How-Selenide-creates-WebDriver

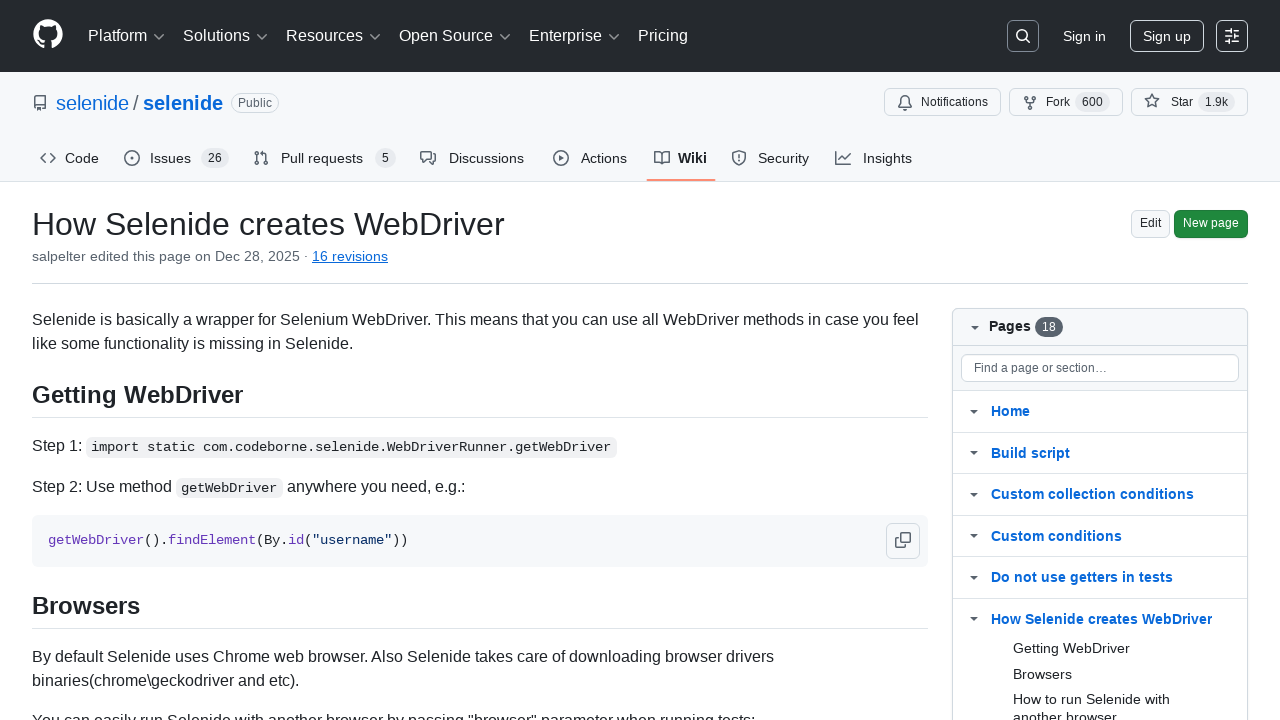

Navigated to Selenide wiki page
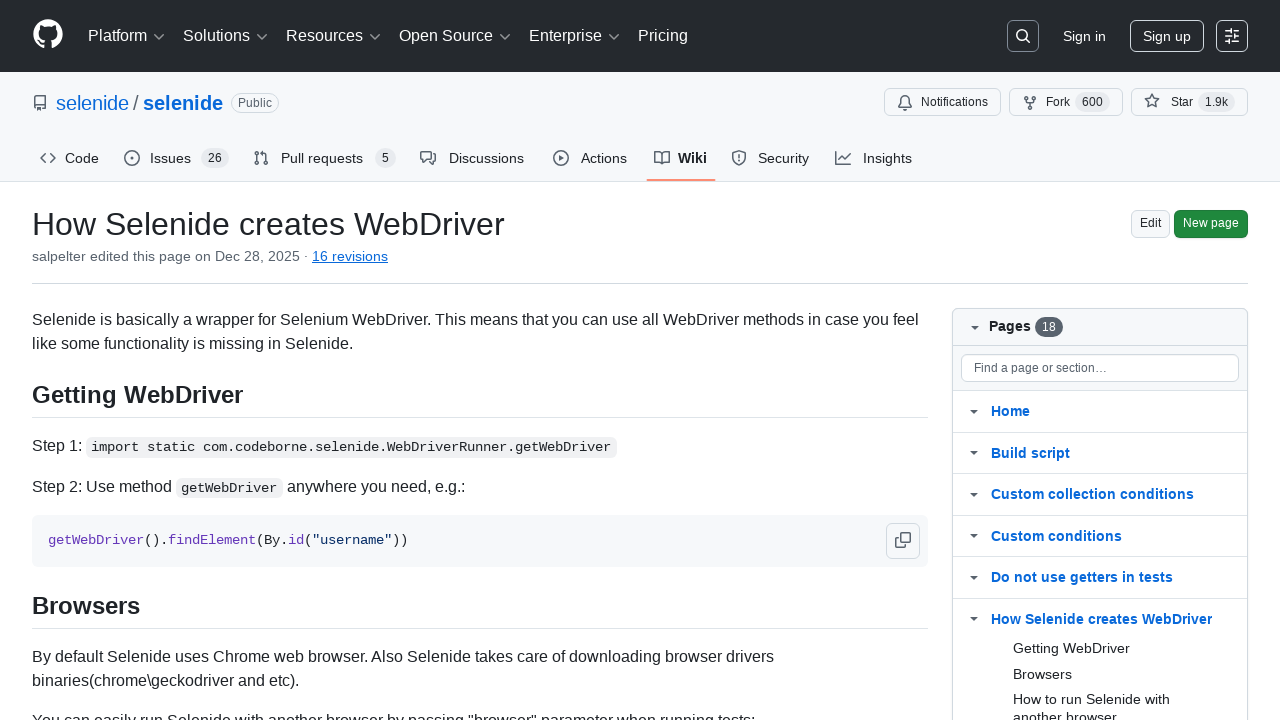

Waited for page to reach domcontentloaded state
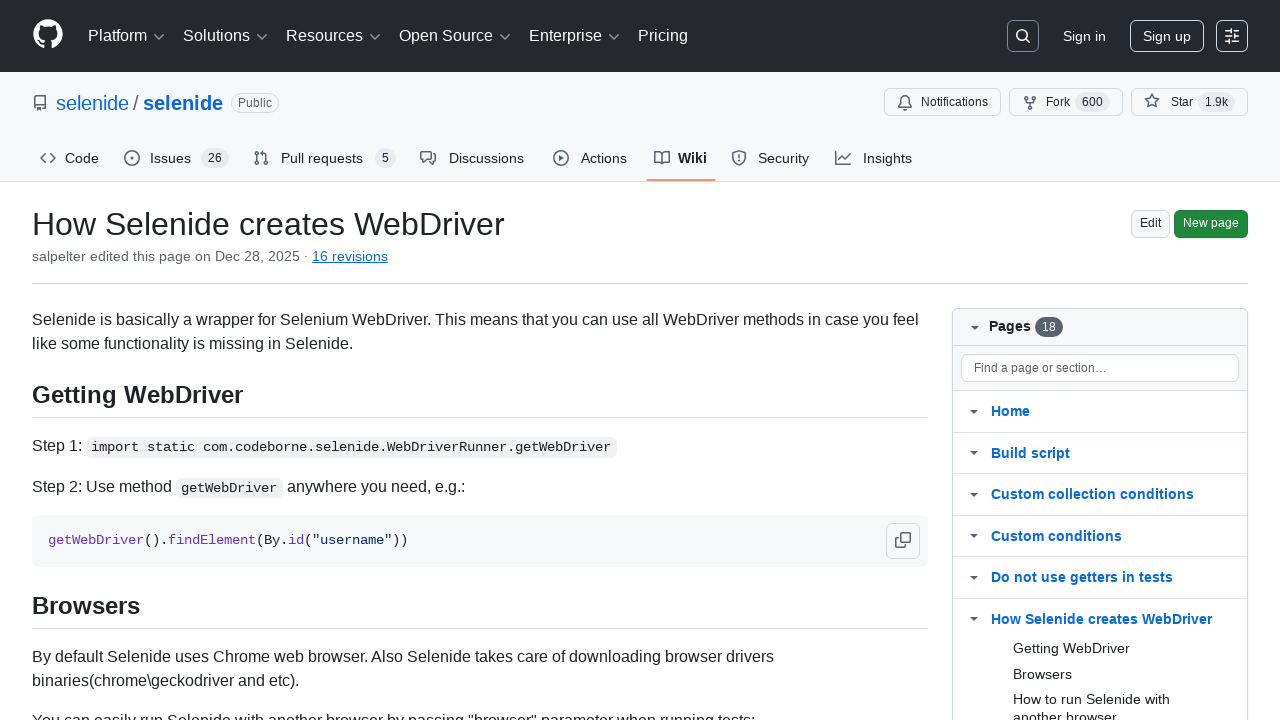

Verified that header element with class '.gh-header-title.instapaper_title' is not visible
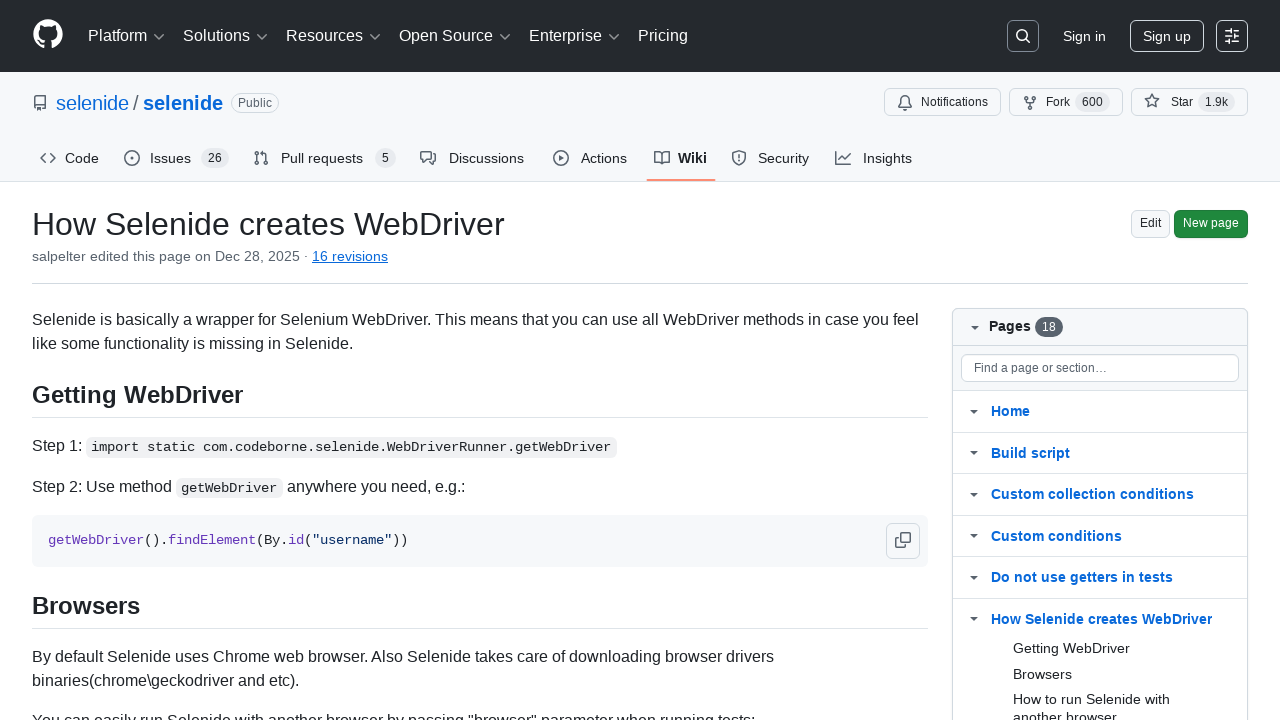

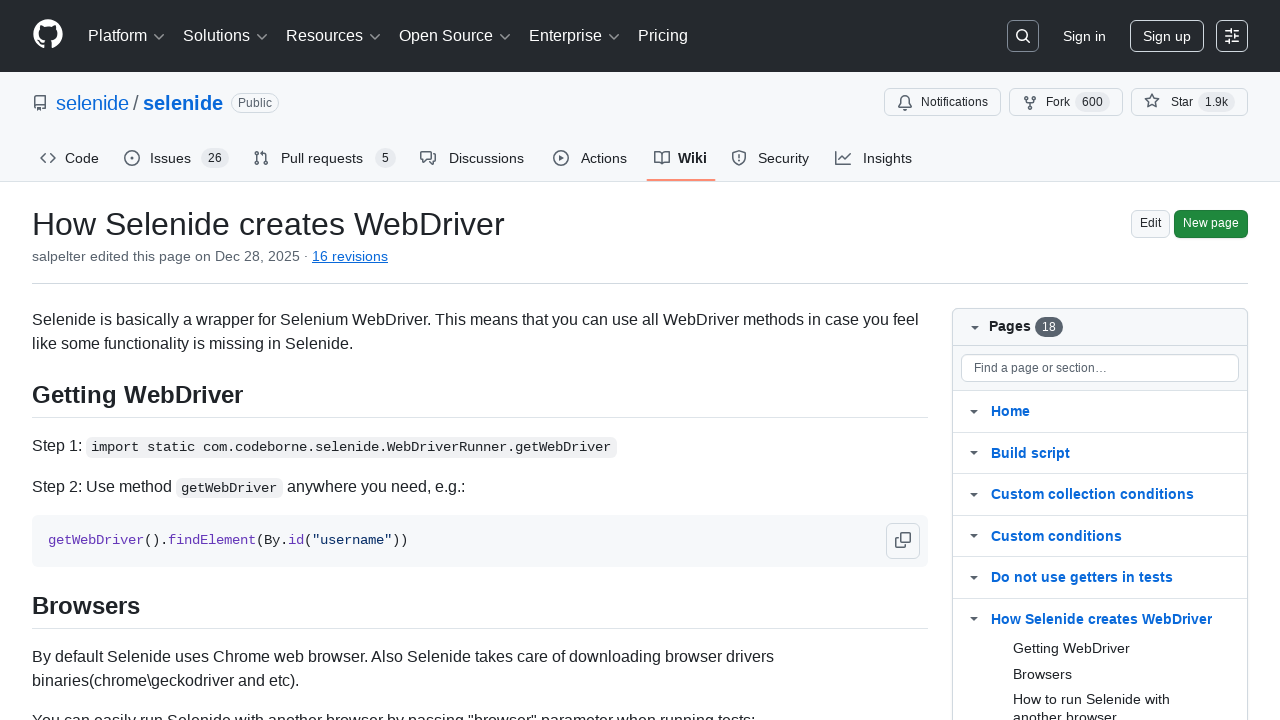